Tests the DemoQA radio button page by clicking on the "Yes" radio button option.

Starting URL: https://demoqa.com/radio-button

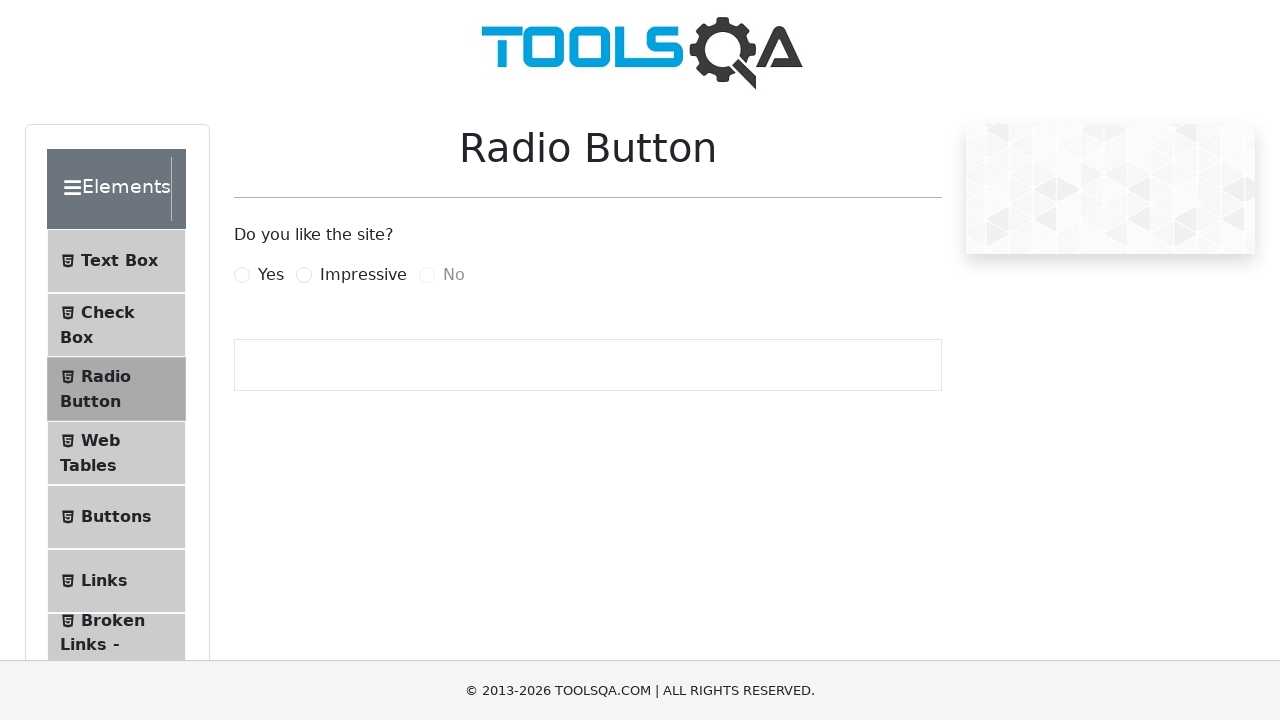

Hidden fixed banner ad using JavaScript
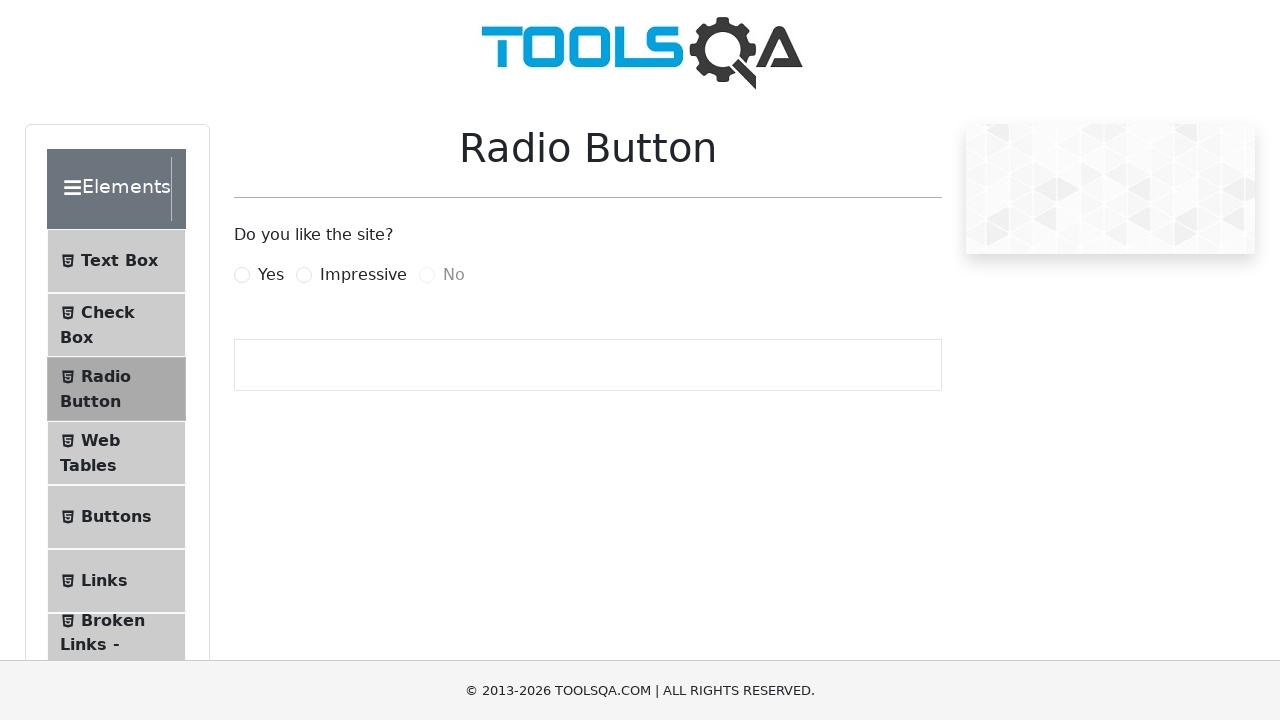

Hidden footer using JavaScript
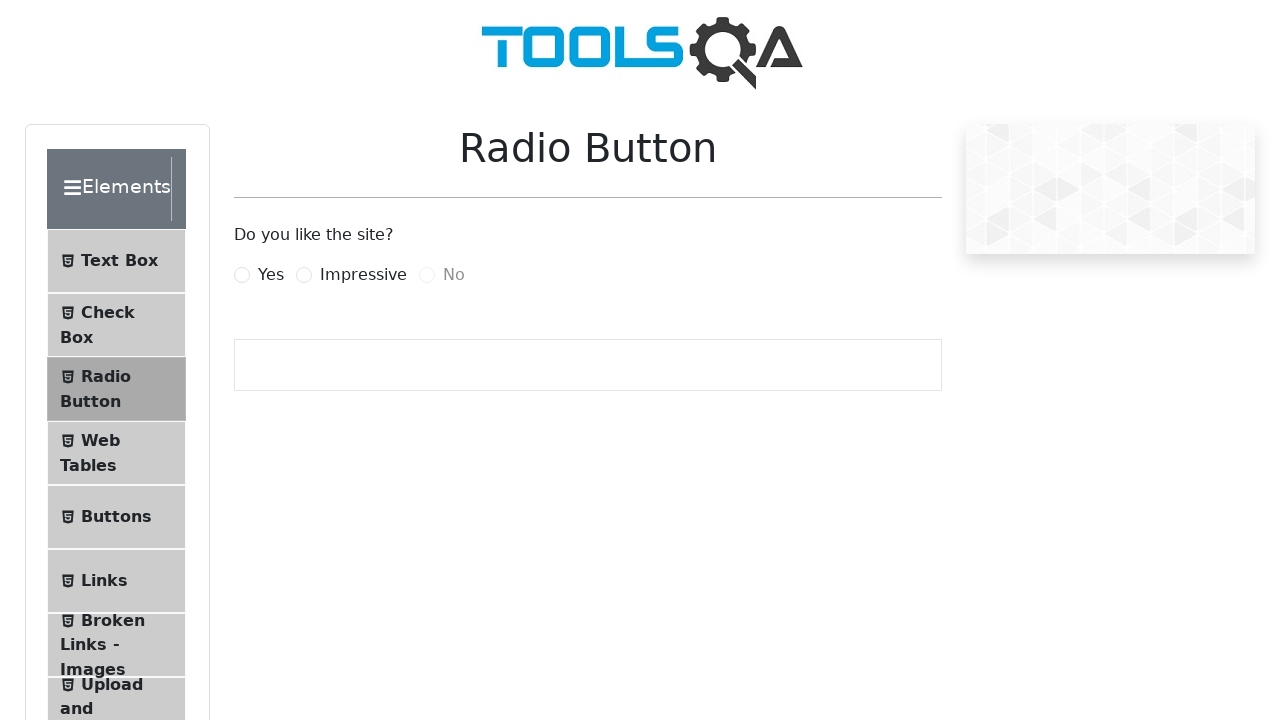

Clicked on the 'Yes' radio button option at (271, 275) on label[for='yesRadio']
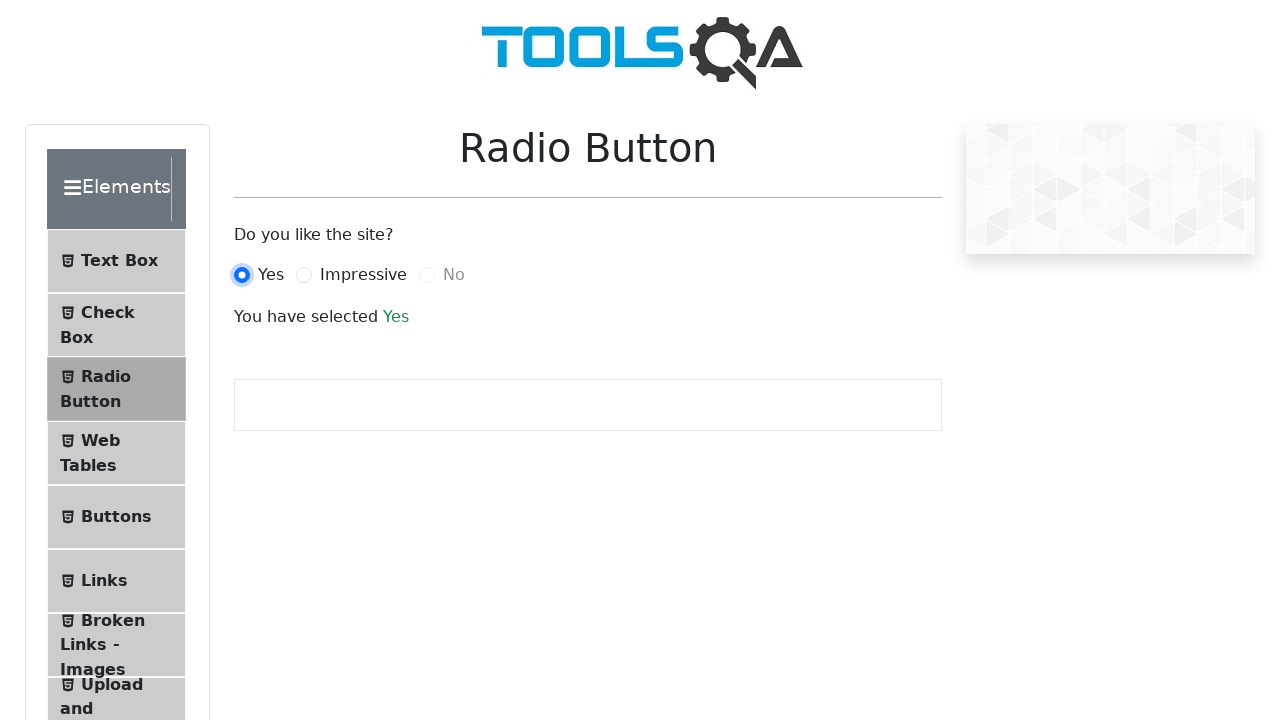

Confirmed 'Yes' radio button is selected and visible
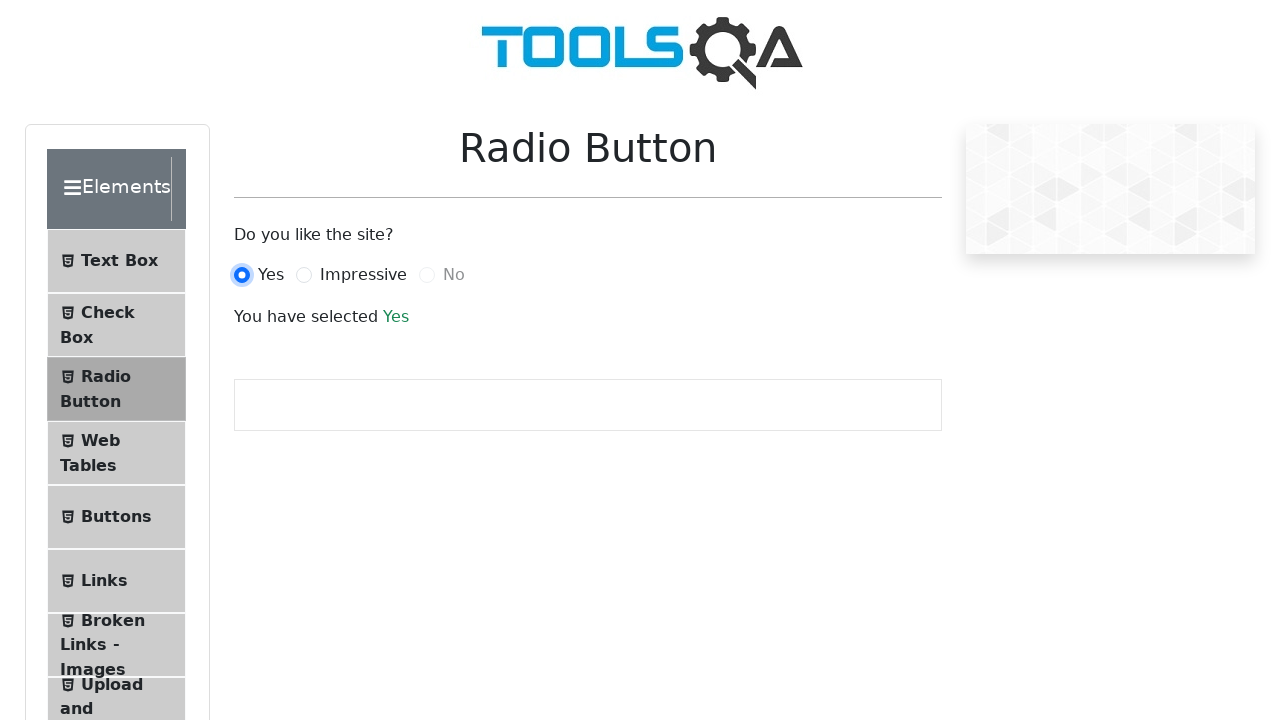

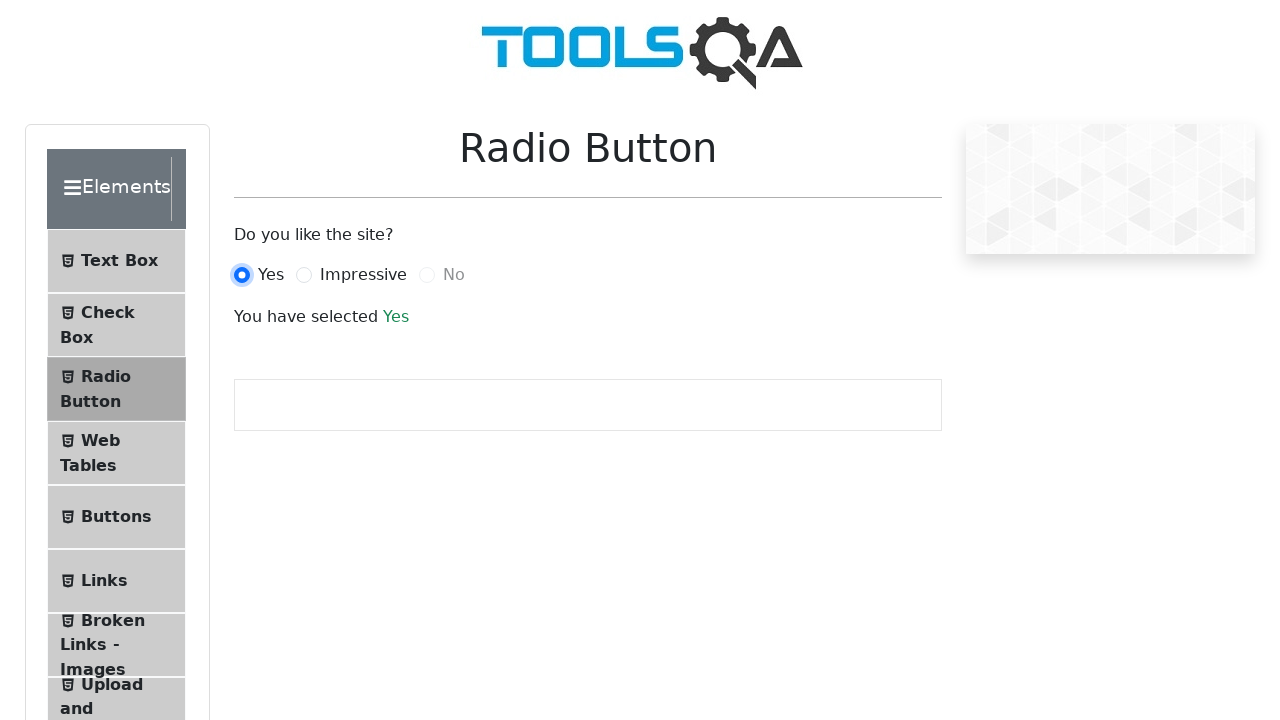